Tests jQuery UI autocomplete demo by switching into an iframe, entering text in the autocomplete field, then switching back to the main page and clicking on the Button link

Starting URL: http://jqueryui.com/autocomplete/

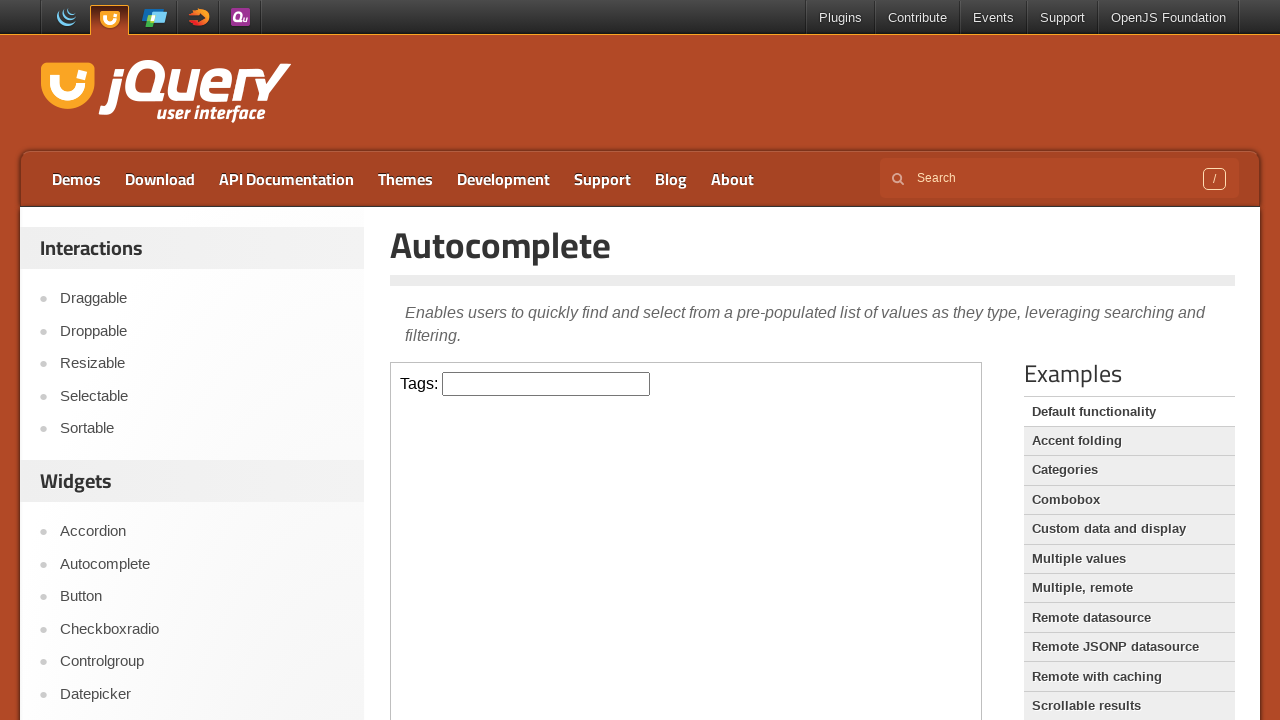

Located the demo iframe
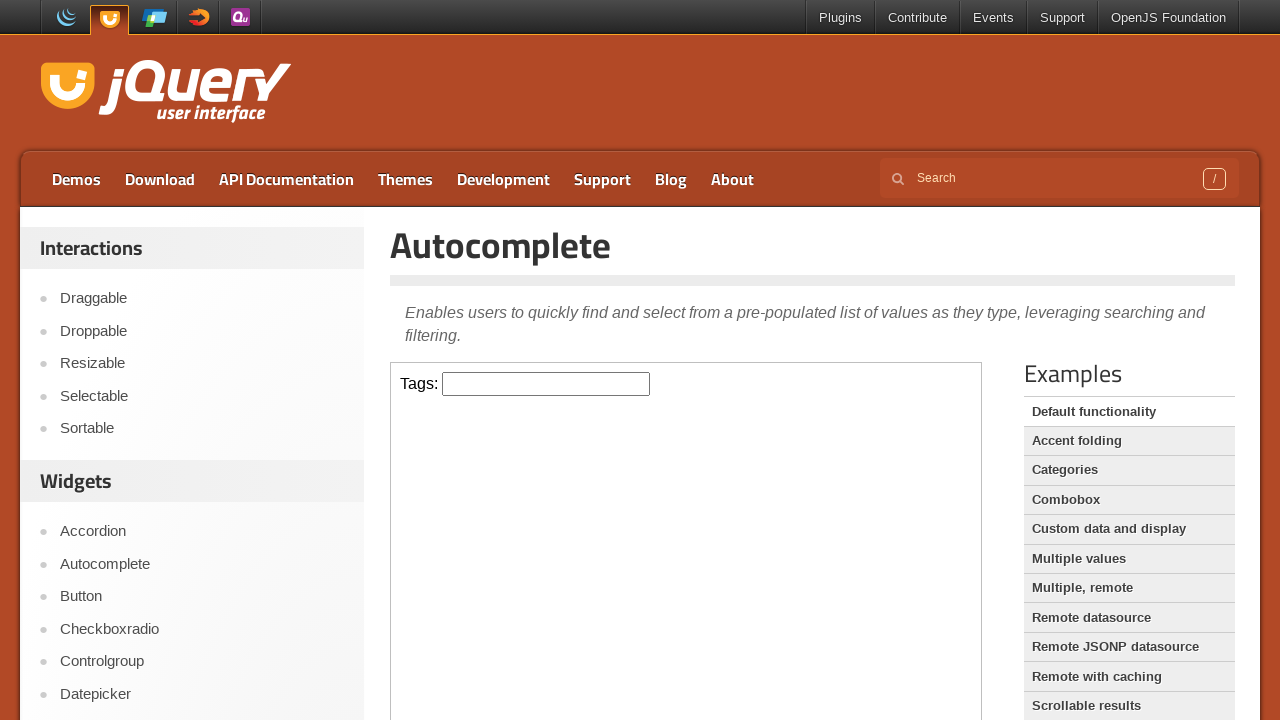

Filled autocomplete field with 'selenium' in iframe on .demo-frame >> internal:control=enter-frame >> #tags
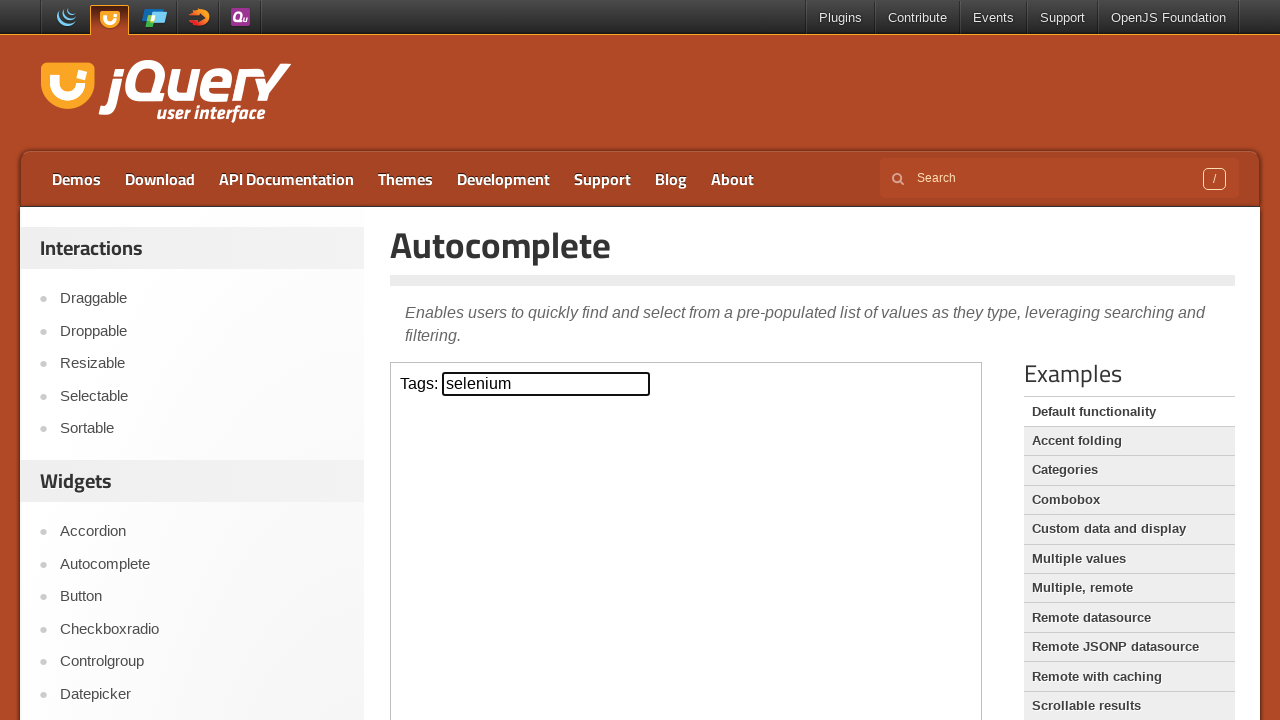

Clicked Button link on main page at (202, 597) on text=Button
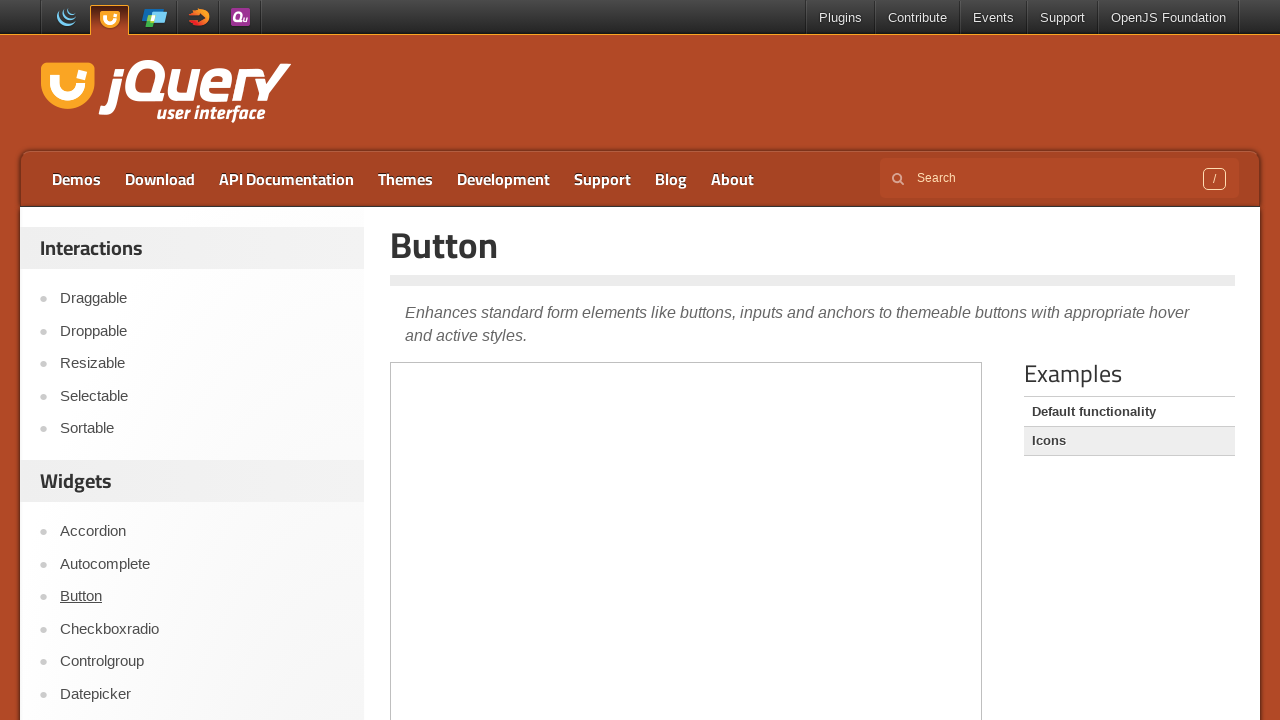

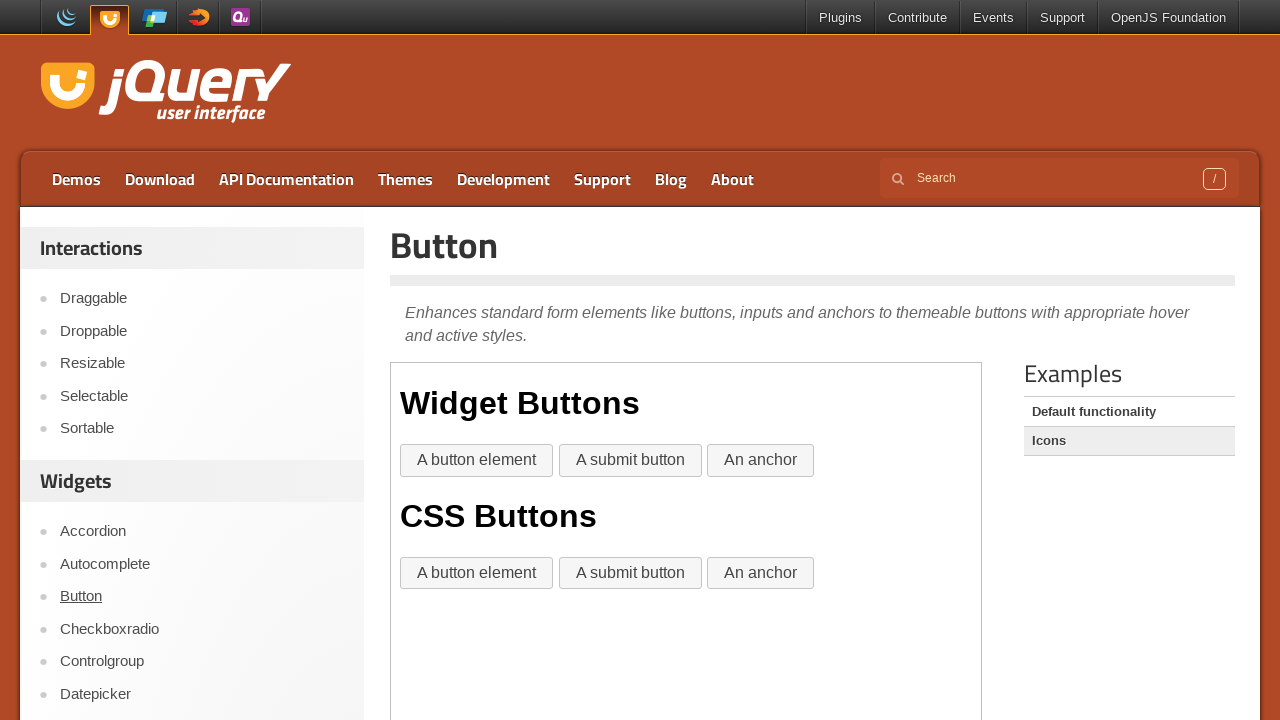